Tests iframe handling by switching to the first iframe on the page and clicking a button inside it

Starting URL: https://v1.training-support.net/selenium/iframes

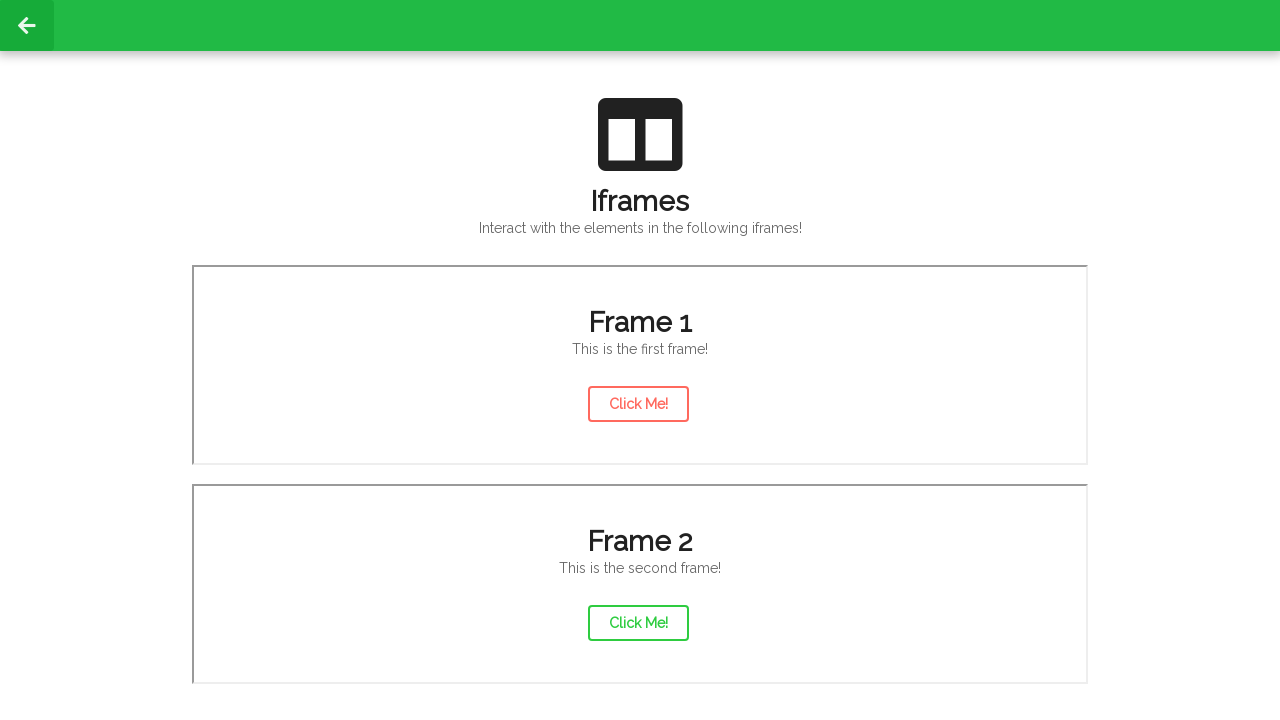

Located the first iframe on the page
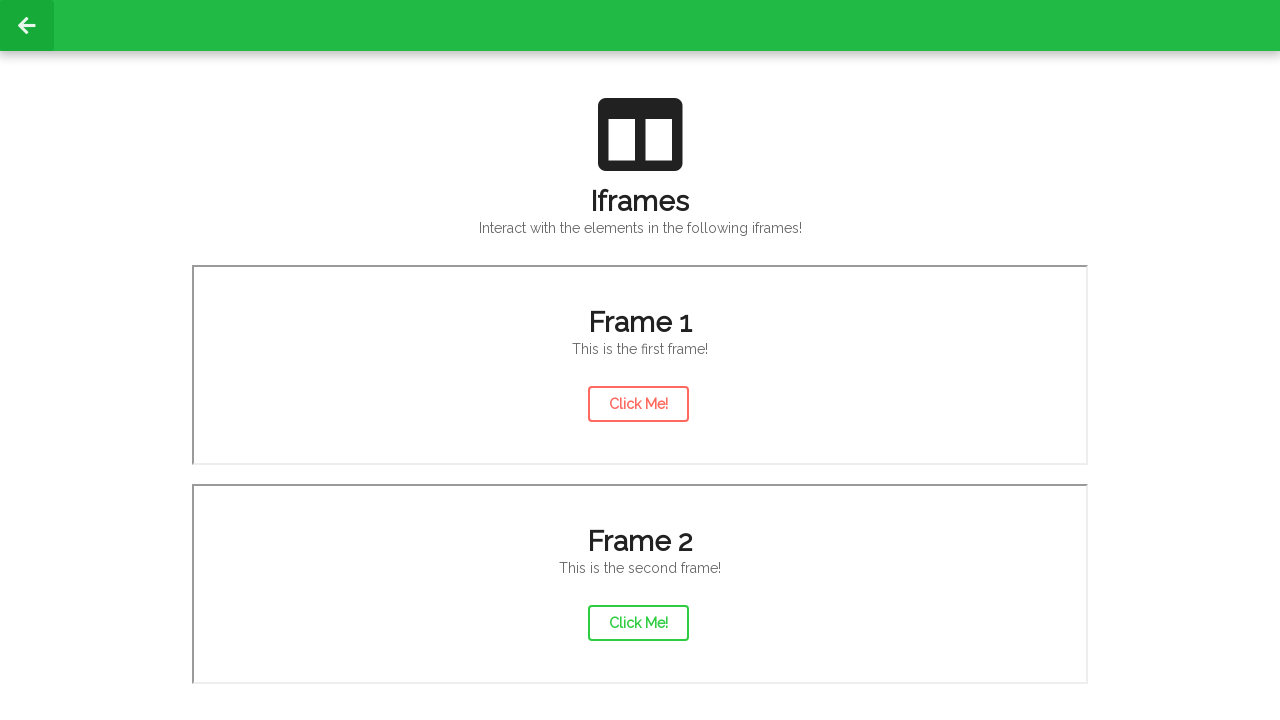

Clicked the action button inside the iframe at (638, 404) on iframe >> nth=0 >> internal:control=enter-frame >> #actionButton
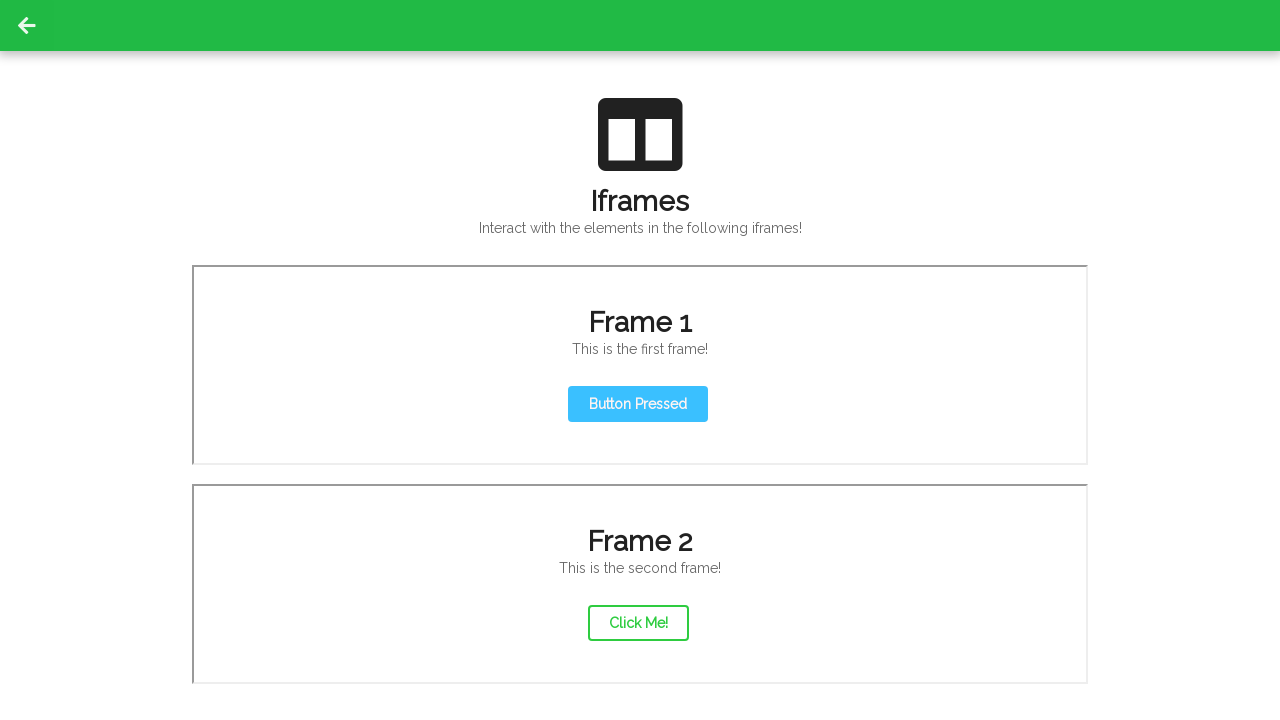

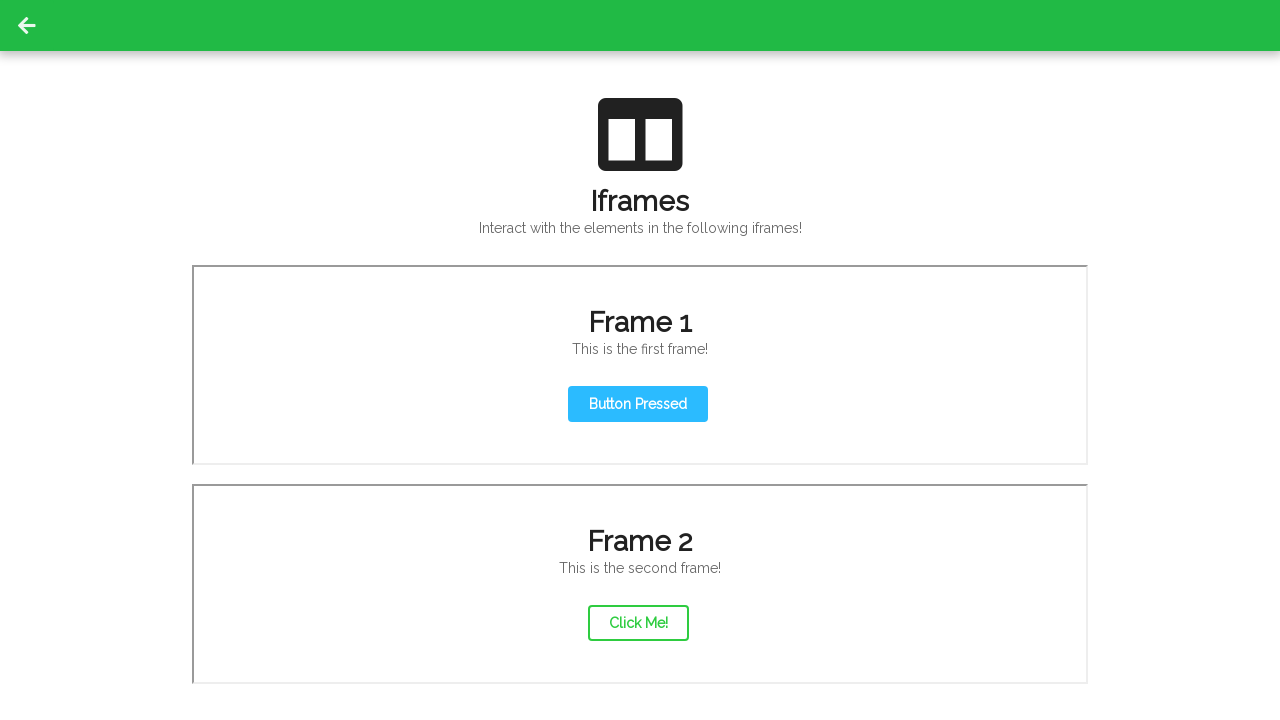